Tests hover functionality by moving mouse over user elements to reveal hidden information

Starting URL: http://the-internet.herokuapp.com

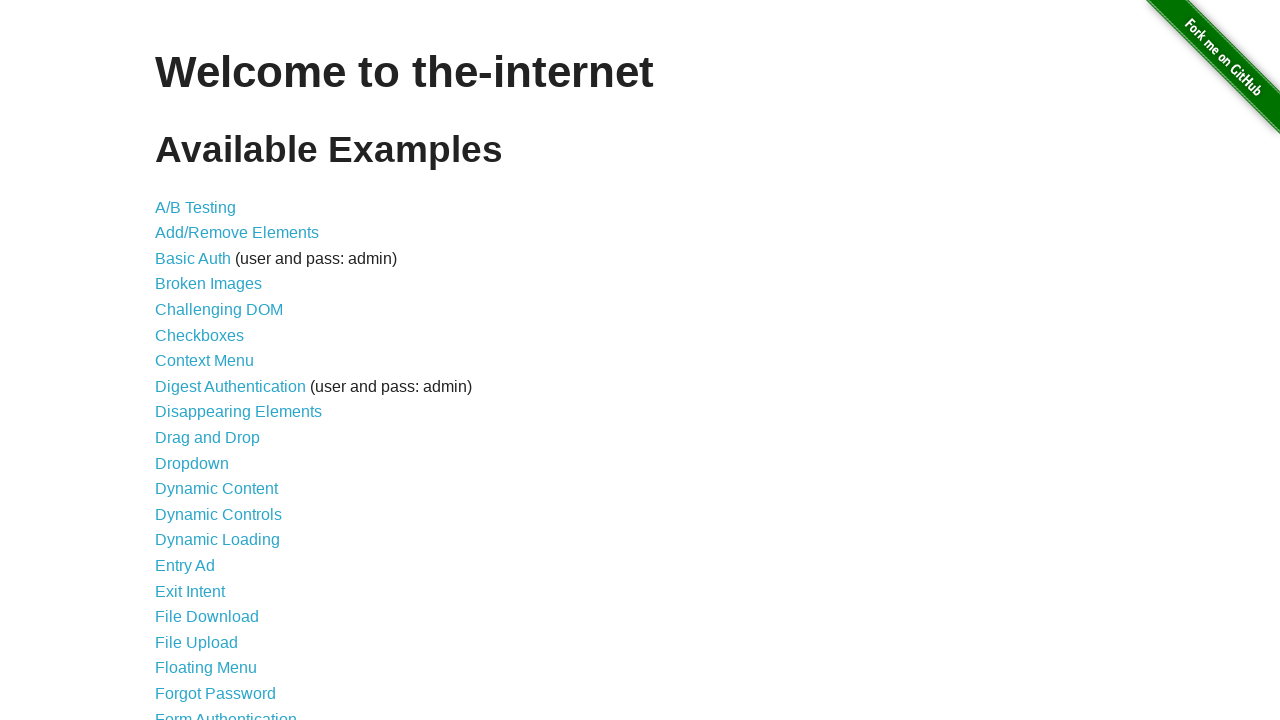

Clicked on Hovers link to navigate to hover test page at (180, 360) on text=Hovers
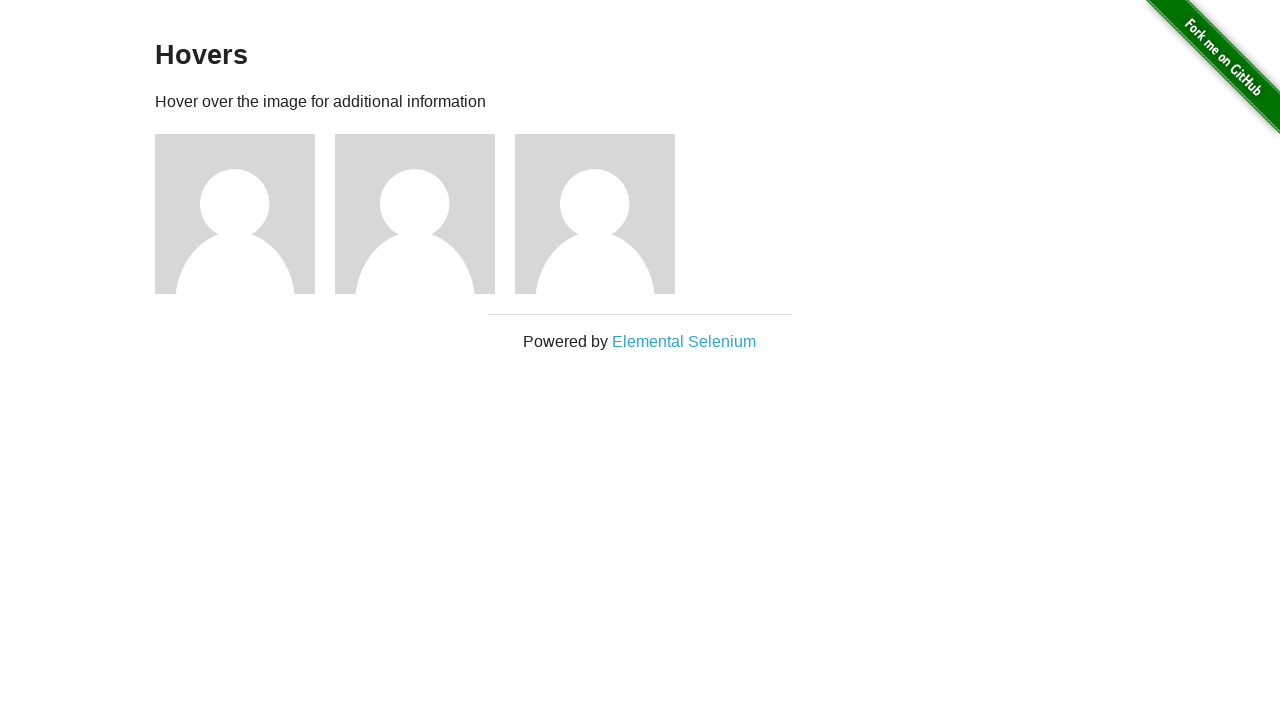

Located all figure elements on the page
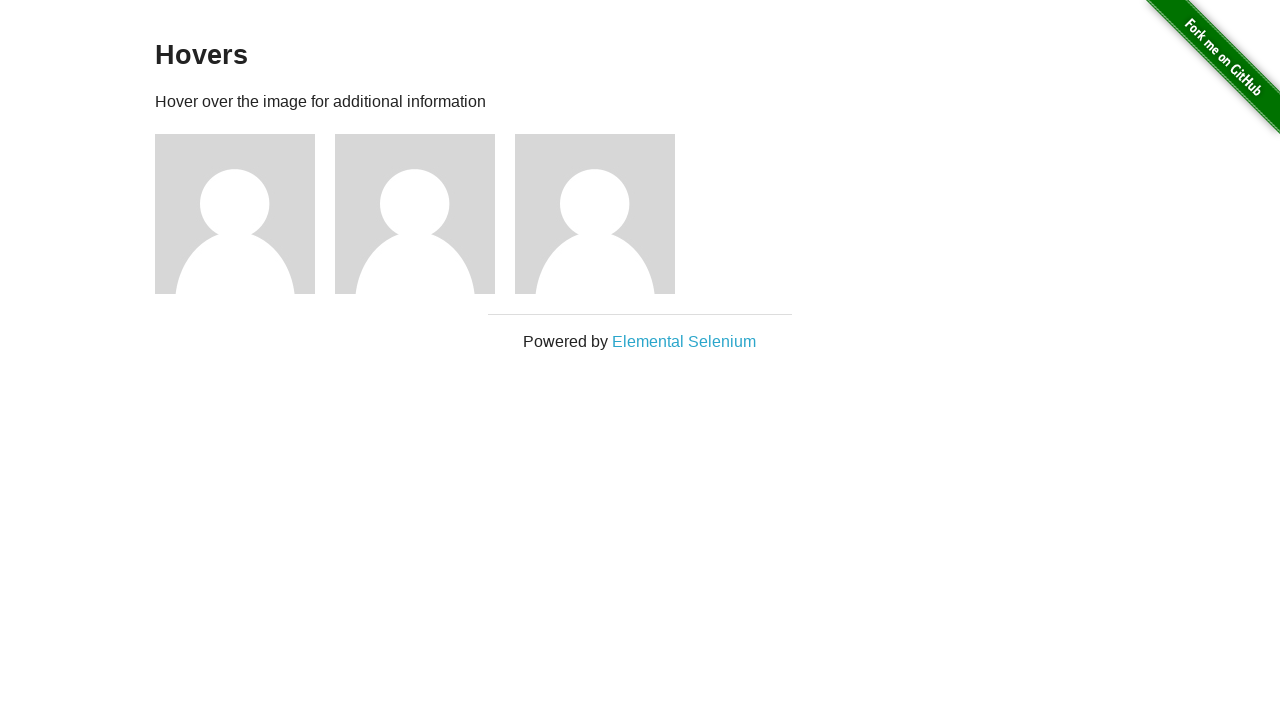

Hovered over figure 1 to reveal hidden user information at (245, 214) on .figure >> nth=0
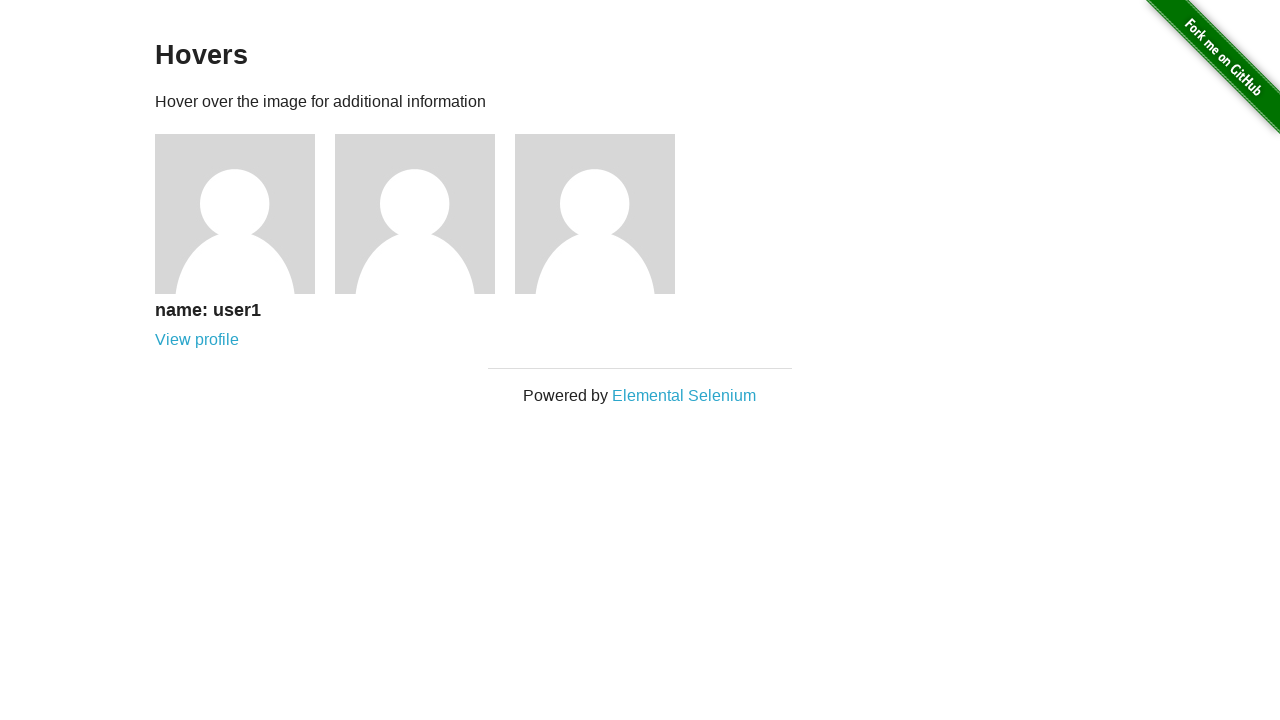

Verified user name is visible for user 1
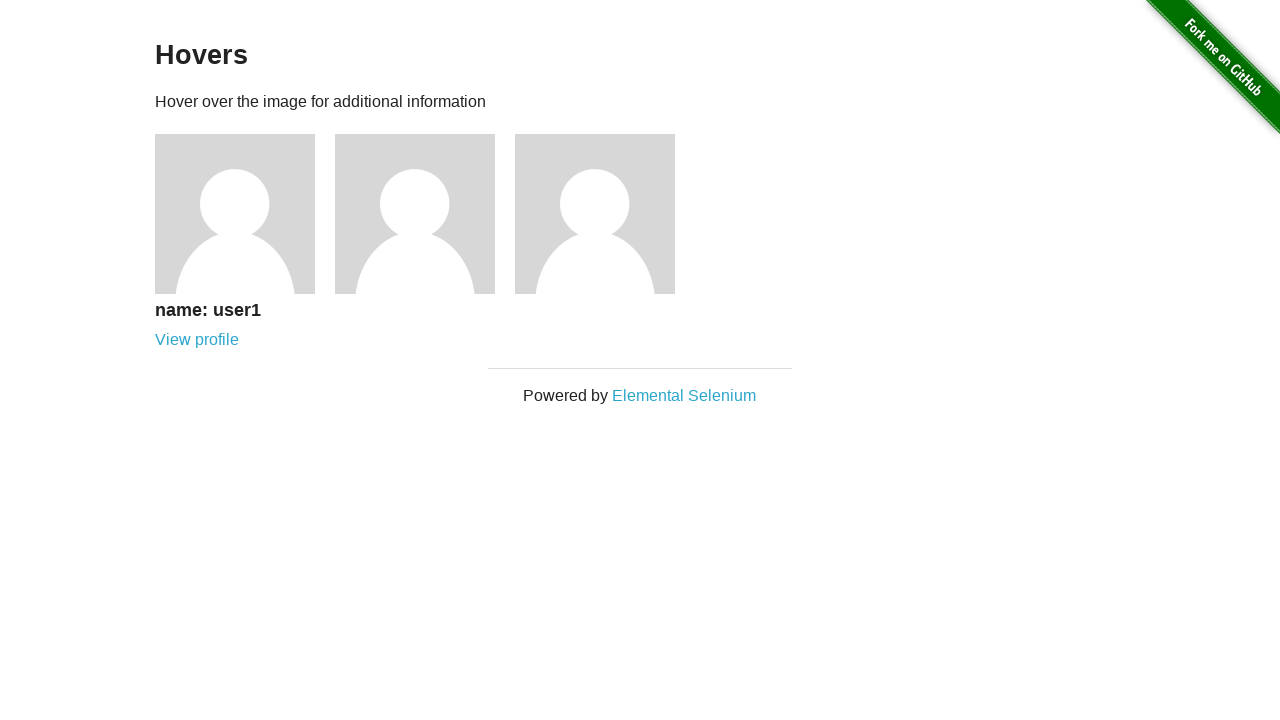

Verified user name matches 'name: user1'
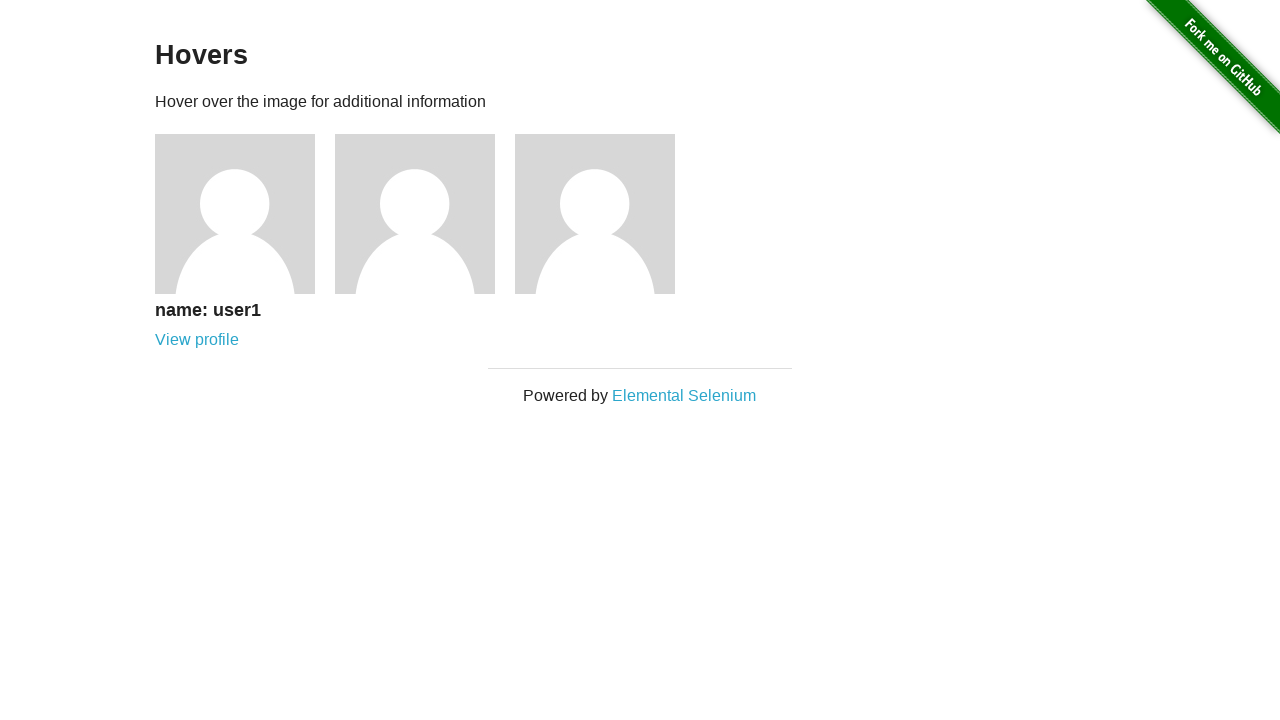

Hovered over figure 2 to reveal hidden user information at (425, 214) on .figure >> nth=1
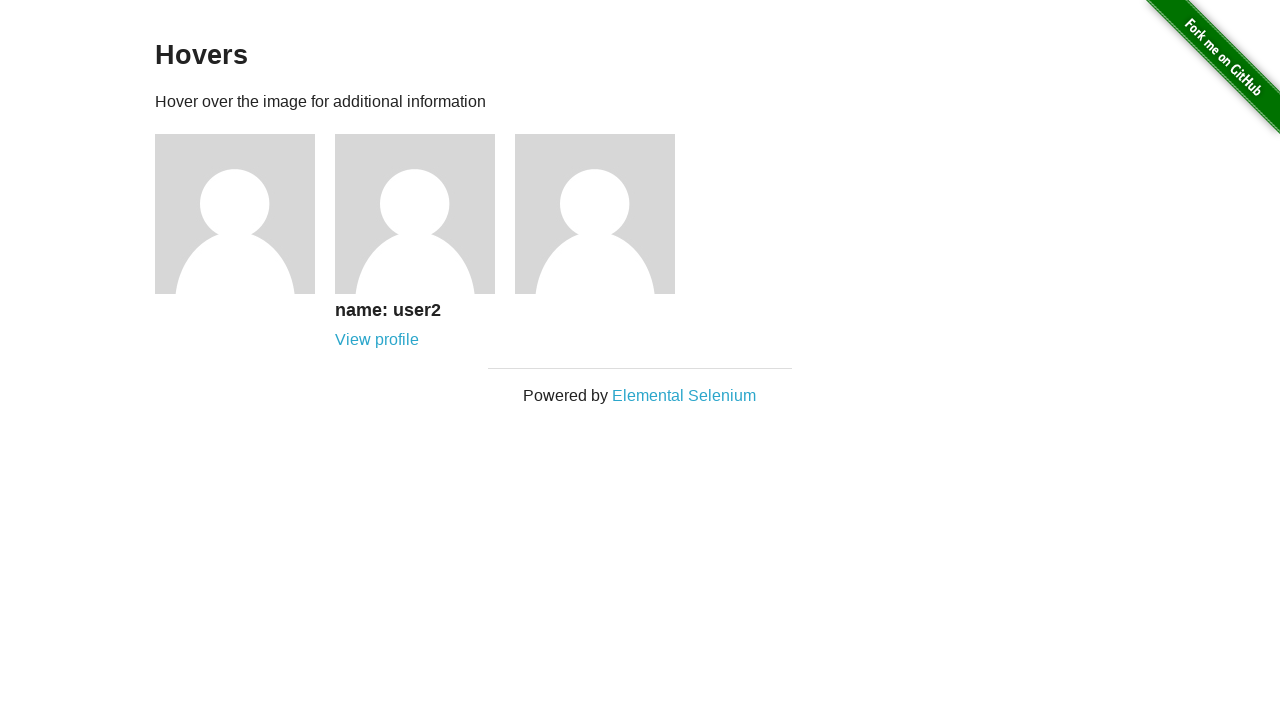

Verified user name is visible for user 2
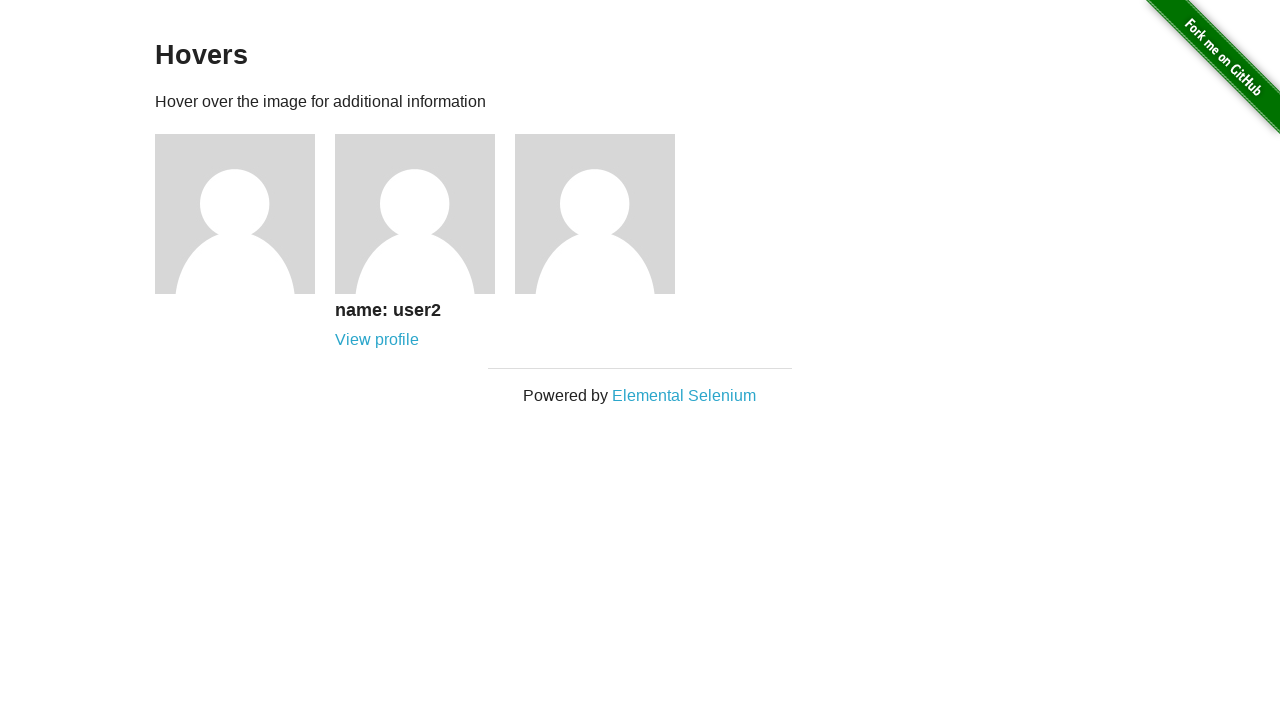

Verified user name matches 'name: user2'
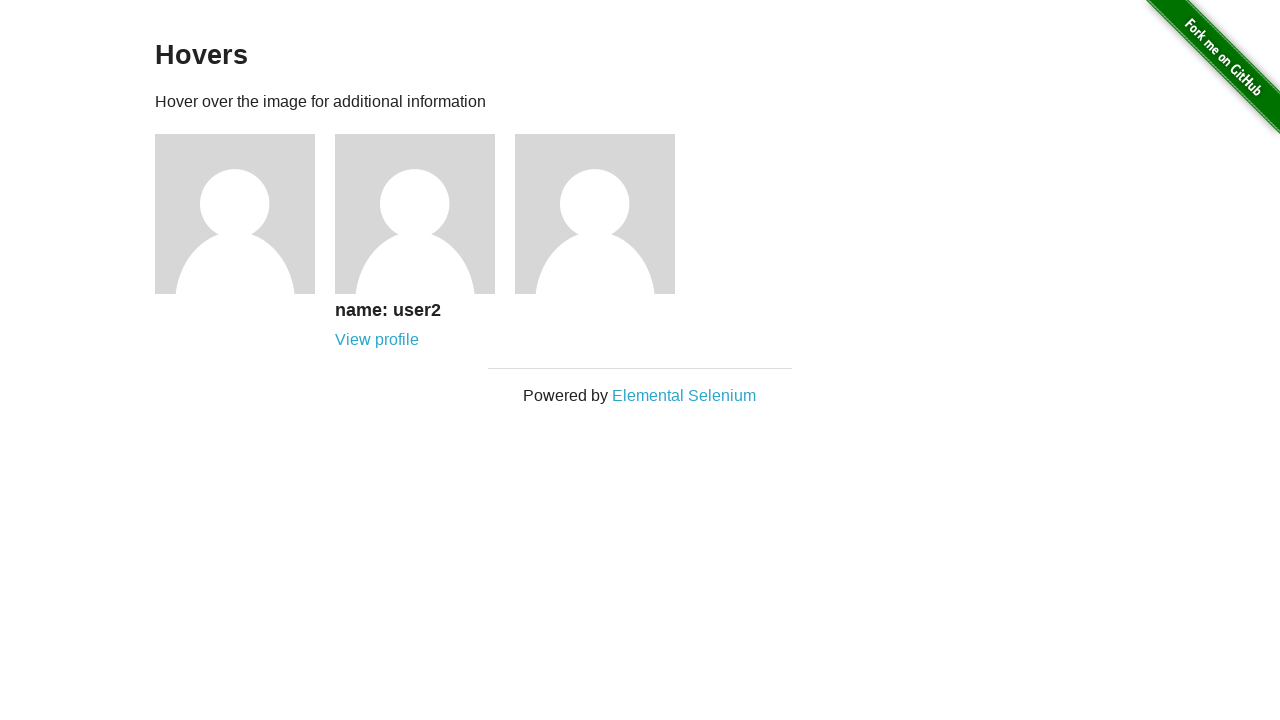

Hovered over figure 3 to reveal hidden user information at (605, 214) on .figure >> nth=2
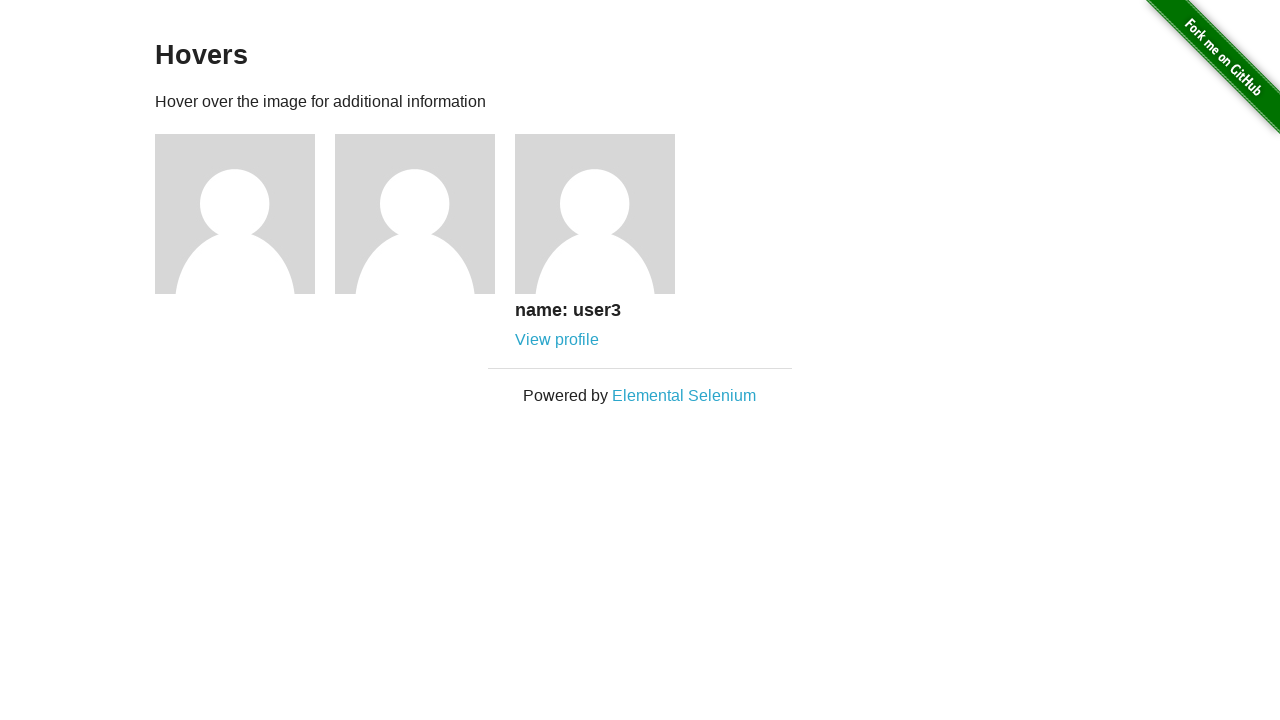

Verified user name is visible for user 3
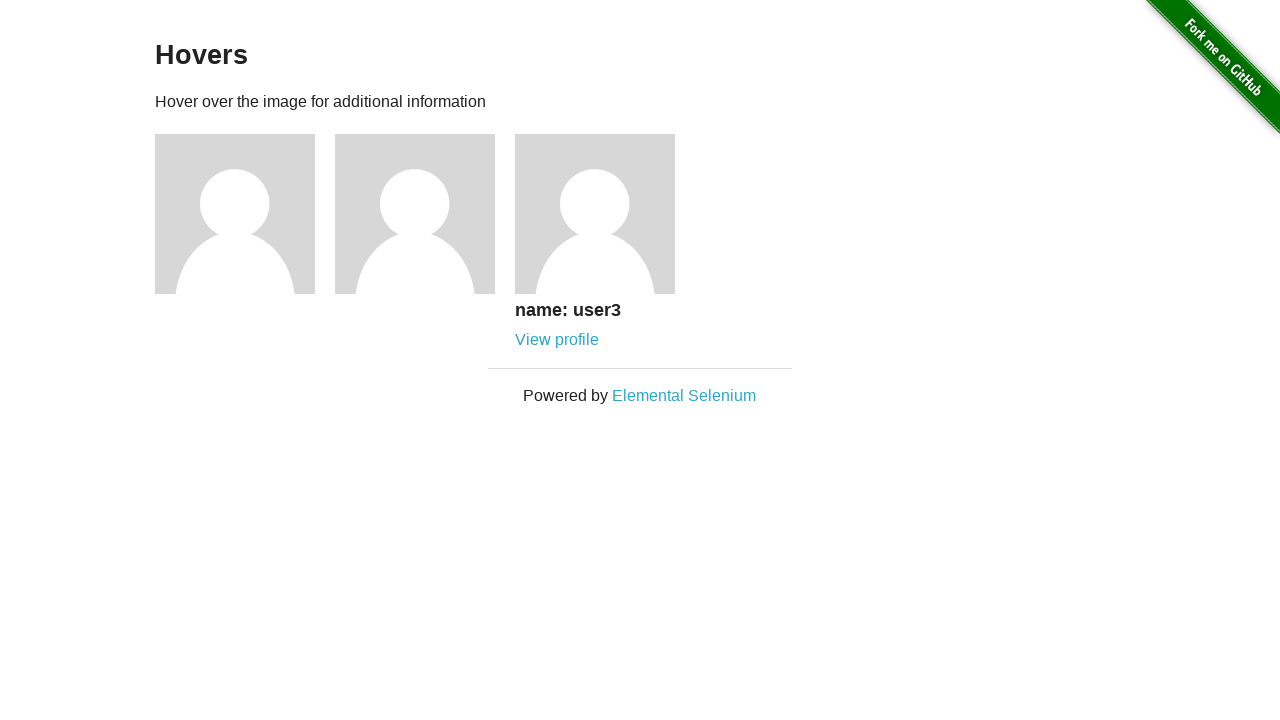

Verified user name matches 'name: user3'
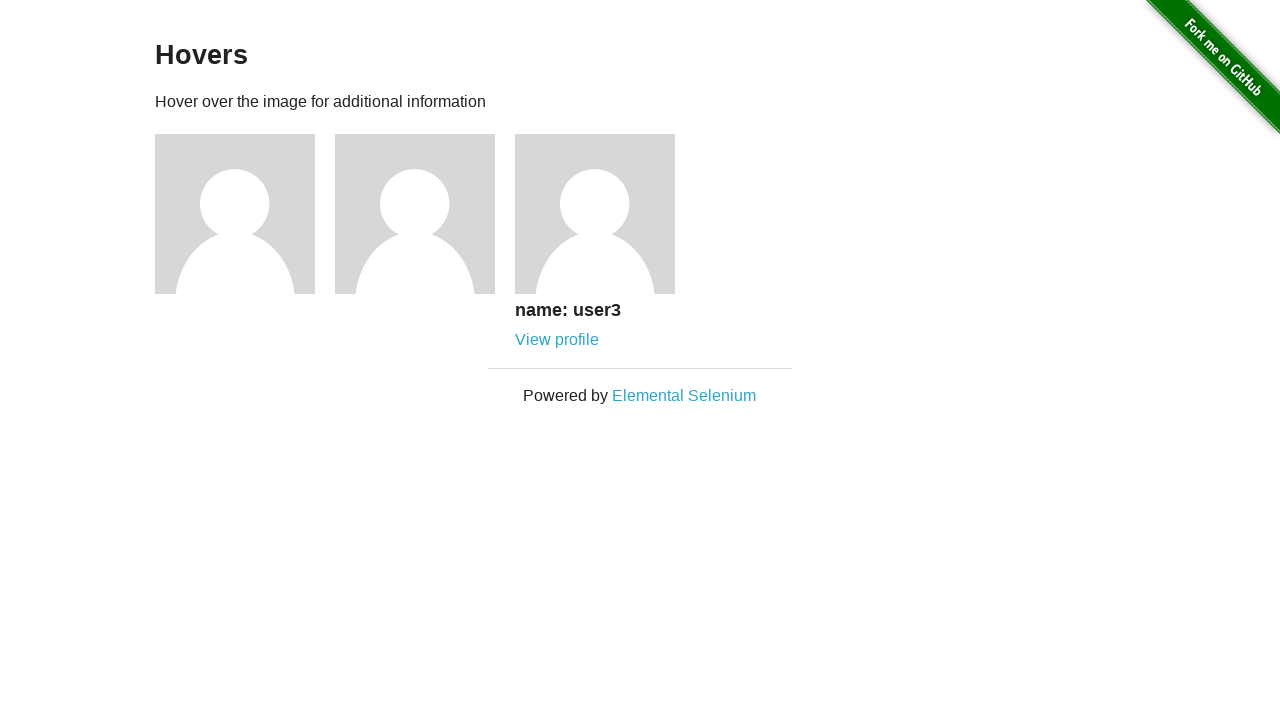

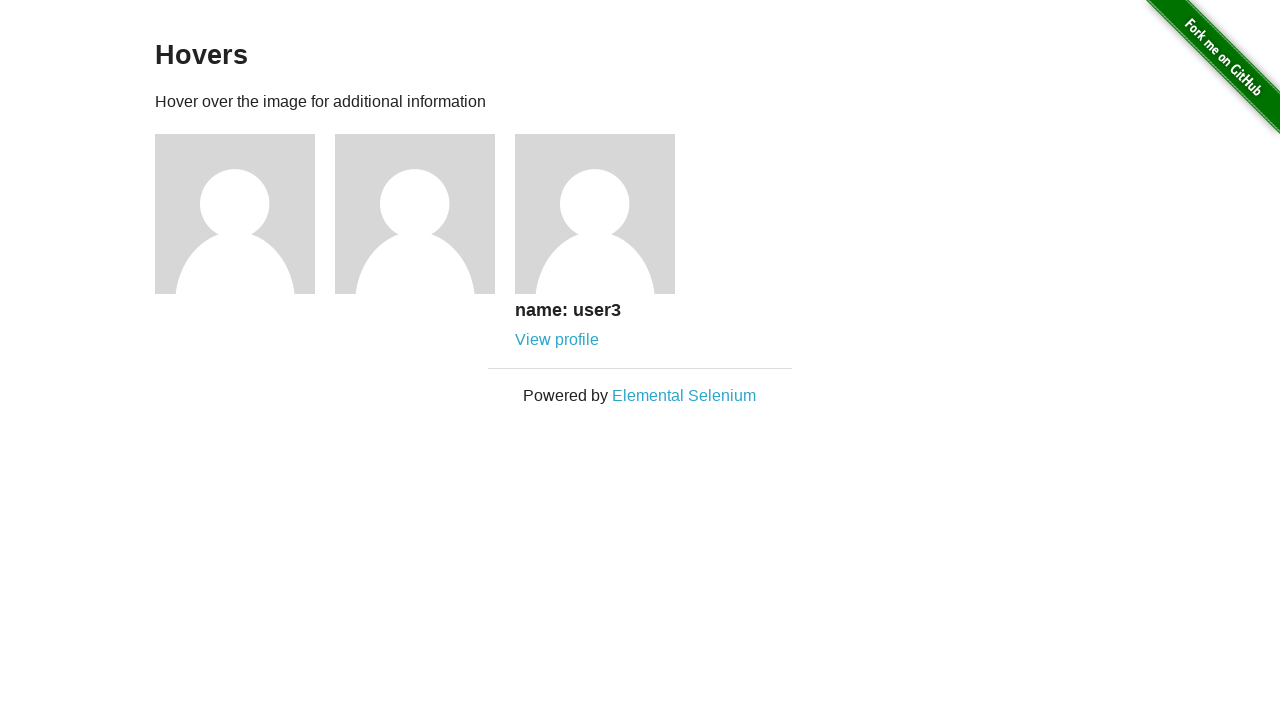